Tests button interactions on DemoQA website including double-click, right-click (context click), and normal click actions, verifying that appropriate confirmation messages appear for each action type.

Starting URL: https://demoqa.com

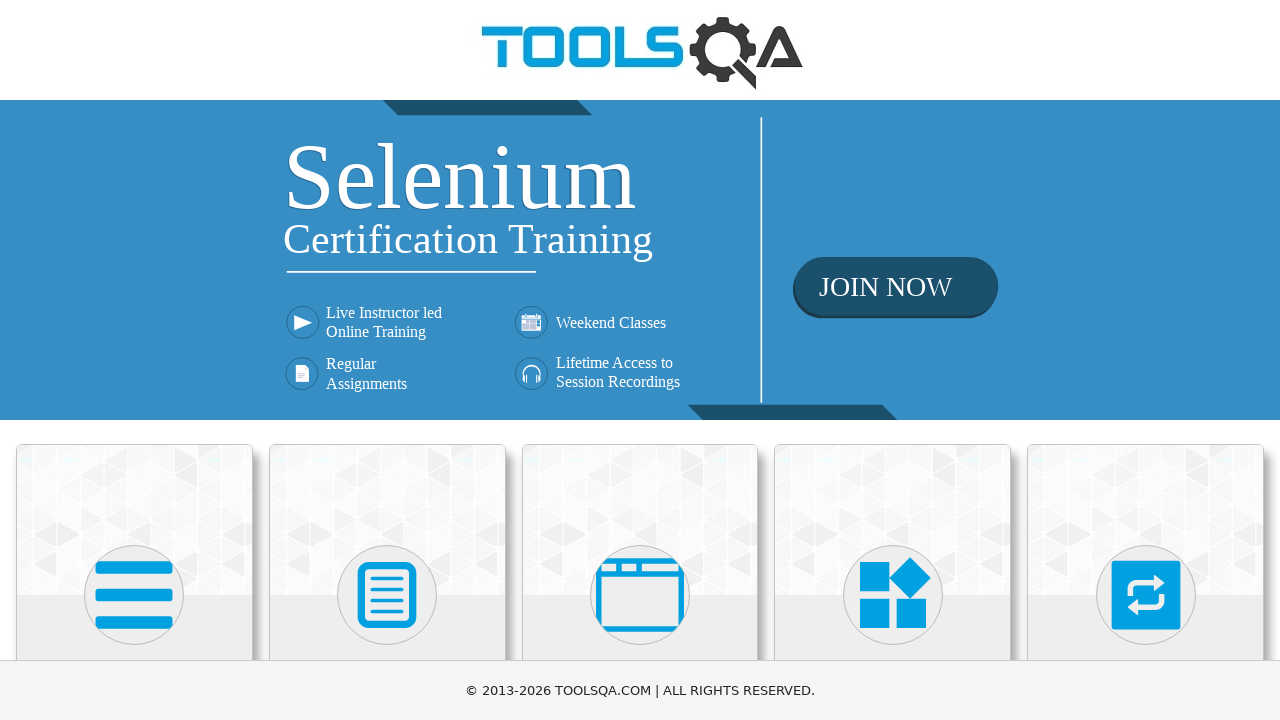

Scrolled down 500px to view Elements card
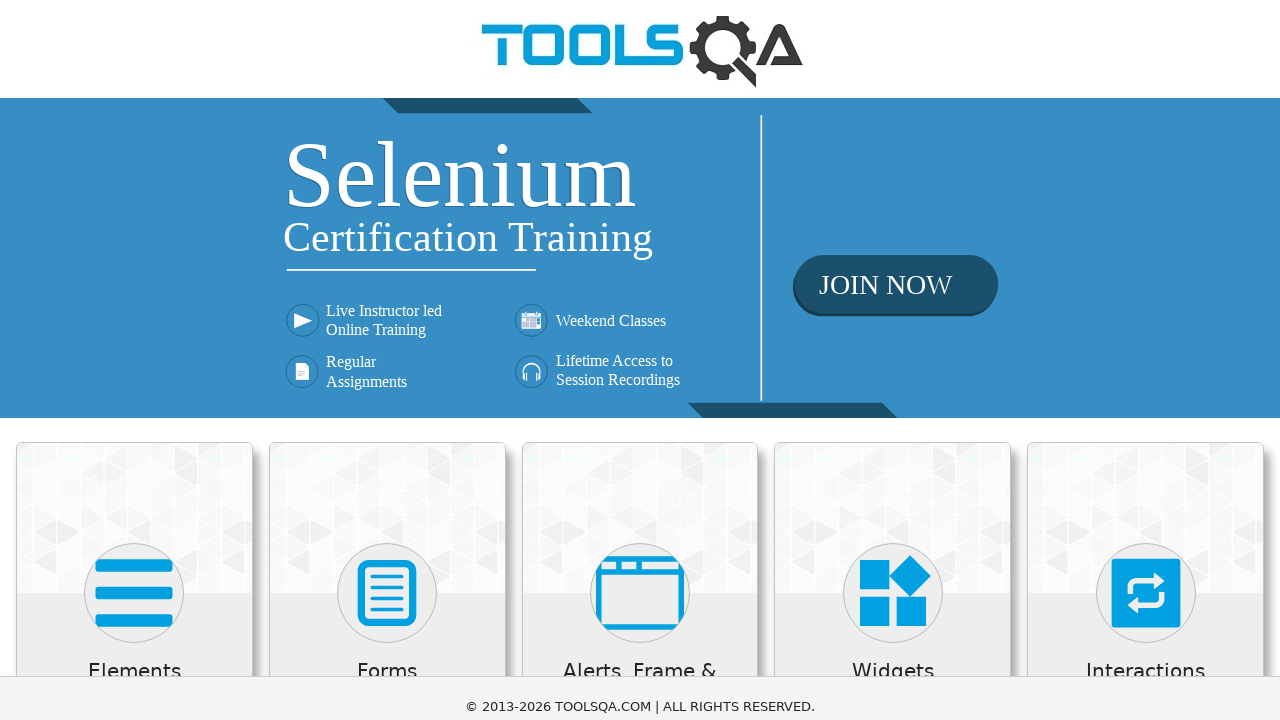

Clicked on Elements menu at (134, 173) on xpath=//h5[text()='Elements']
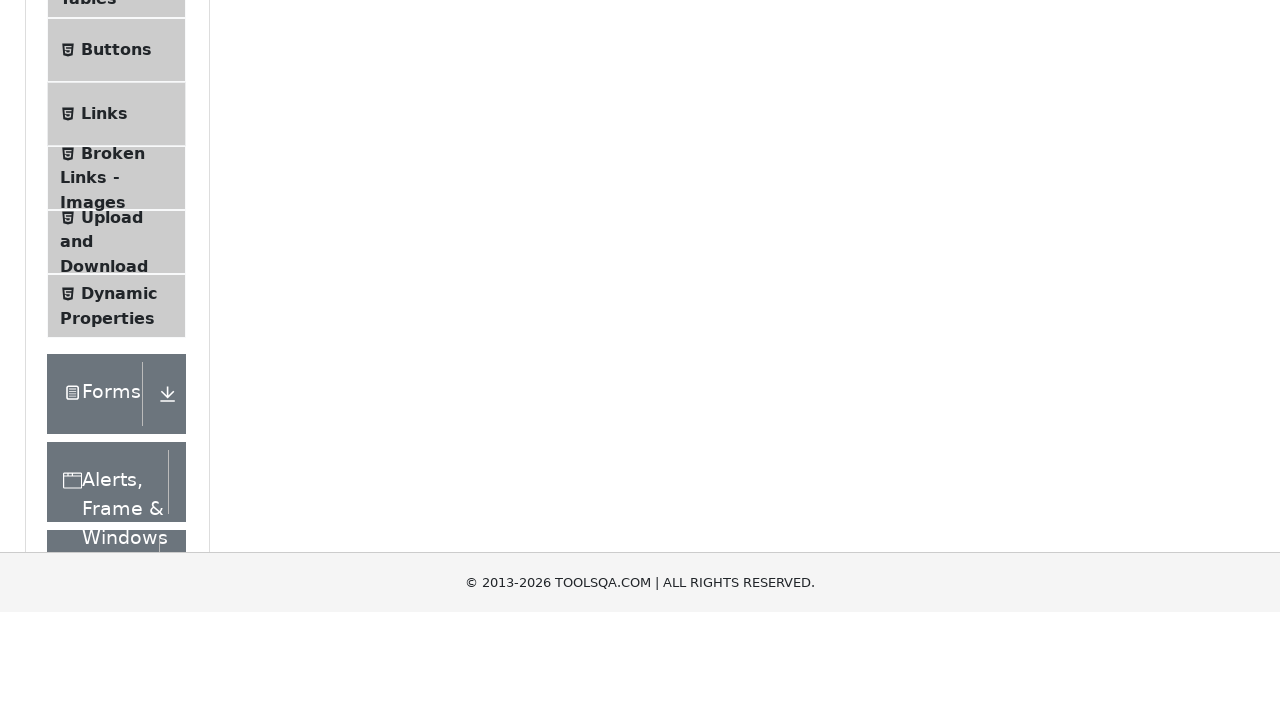

Scrolled down 500px to view Buttons menu item
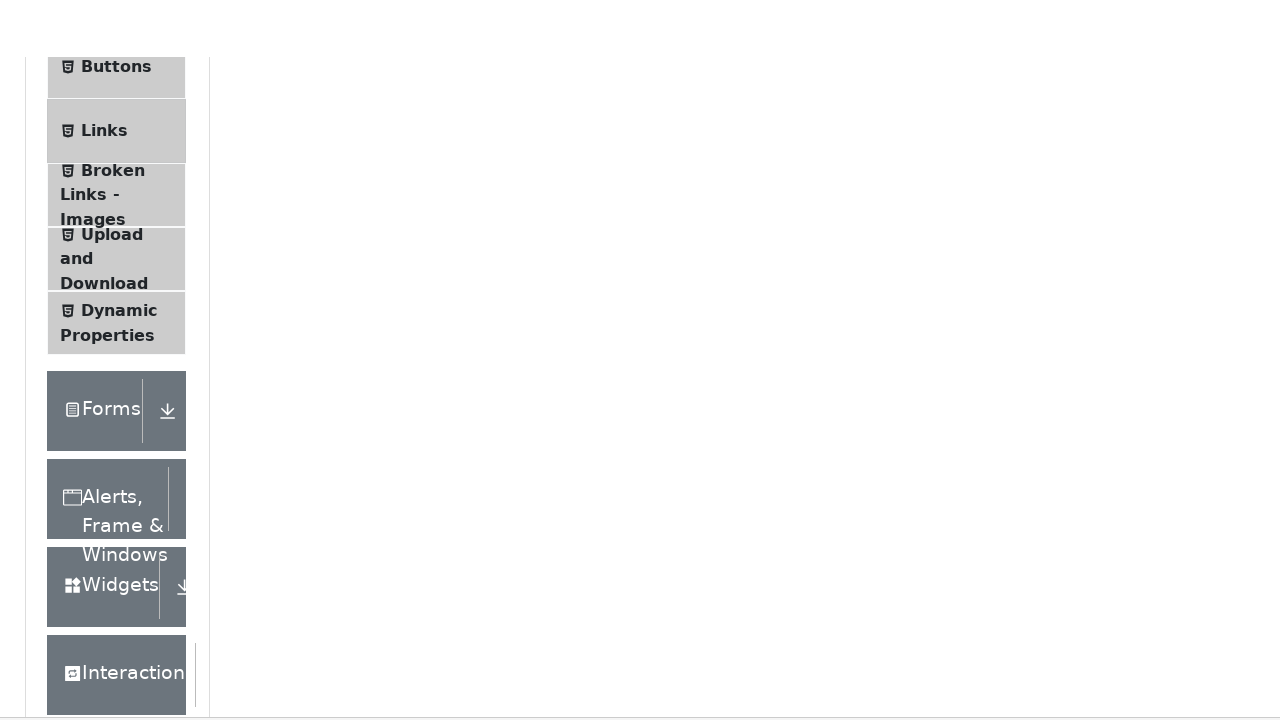

Clicked on Buttons menu item at (116, 361) on xpath=//span[text()='Buttons']
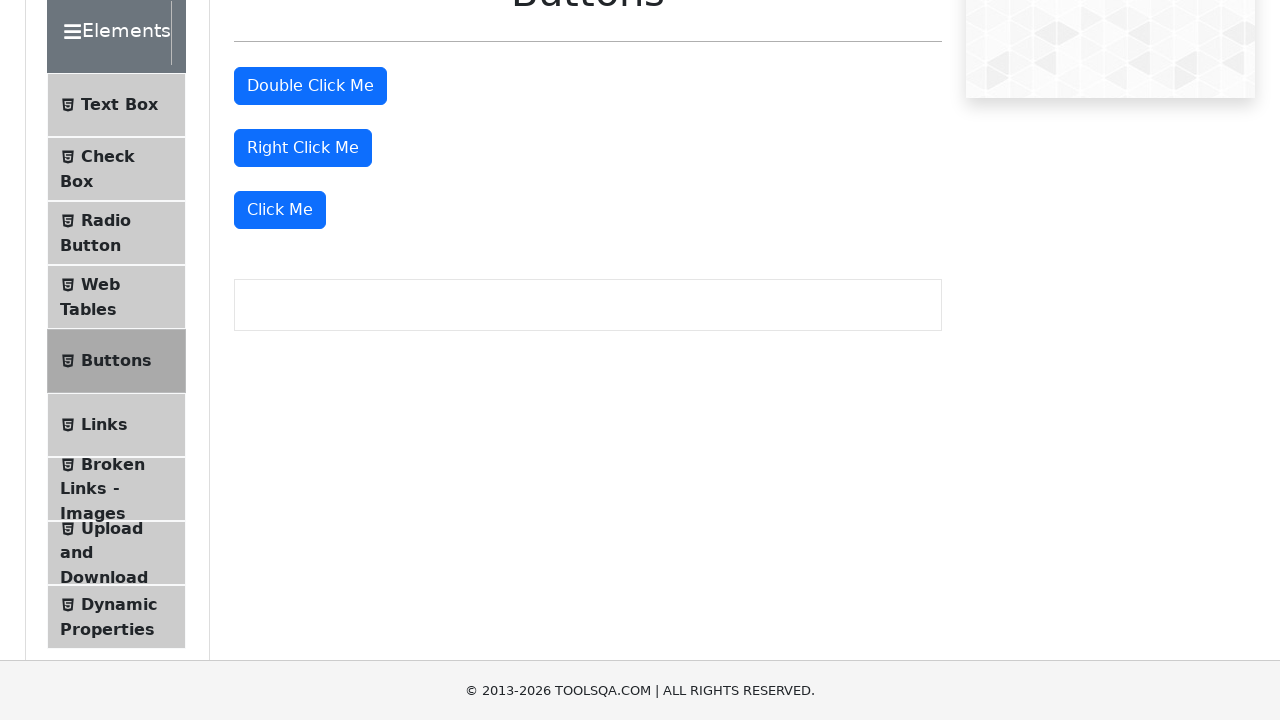

Scrolled down 500px to make buttons visible
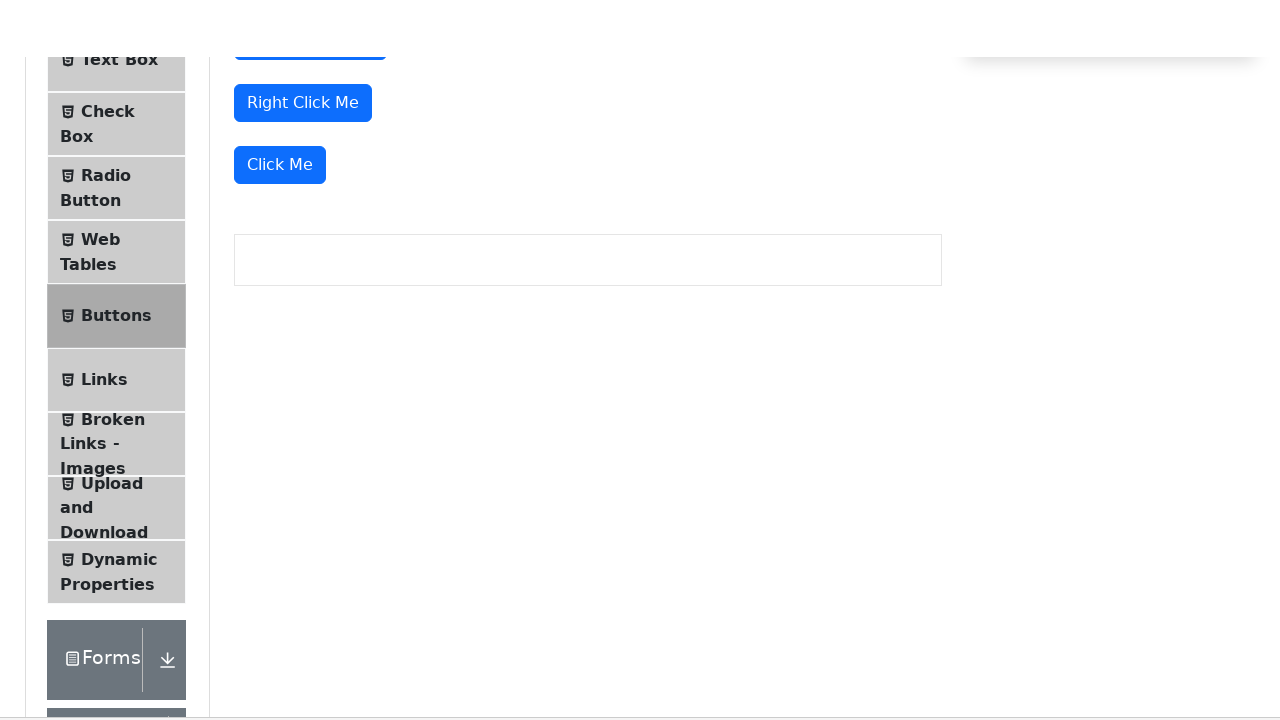

Double-clicked on the double click button at (310, 242) on #doubleClickBtn
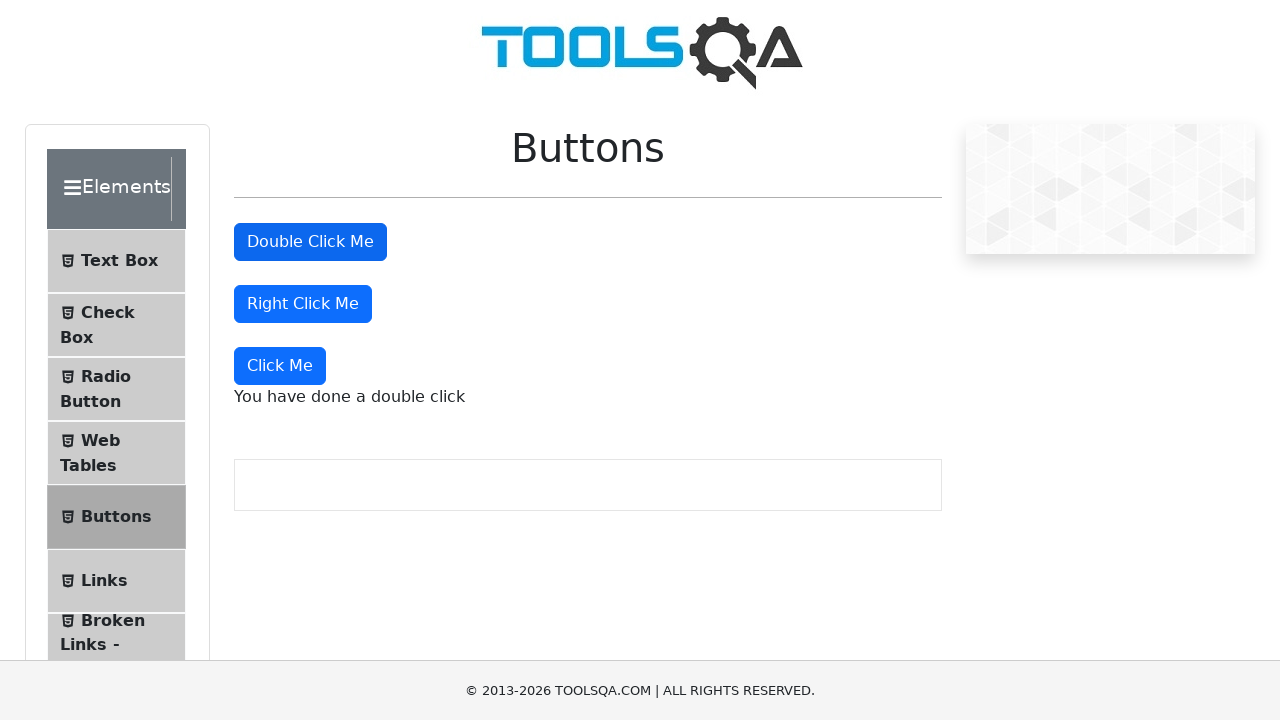

Waited for double click message to appear
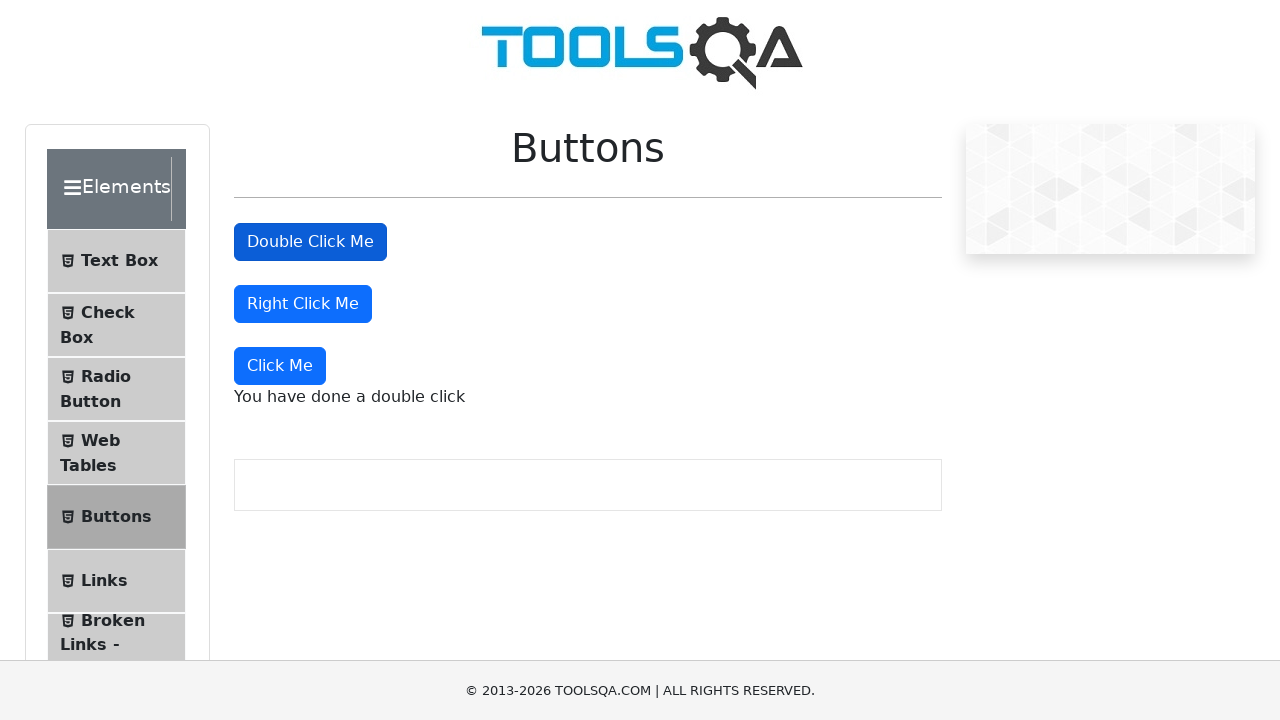

Located double click message element
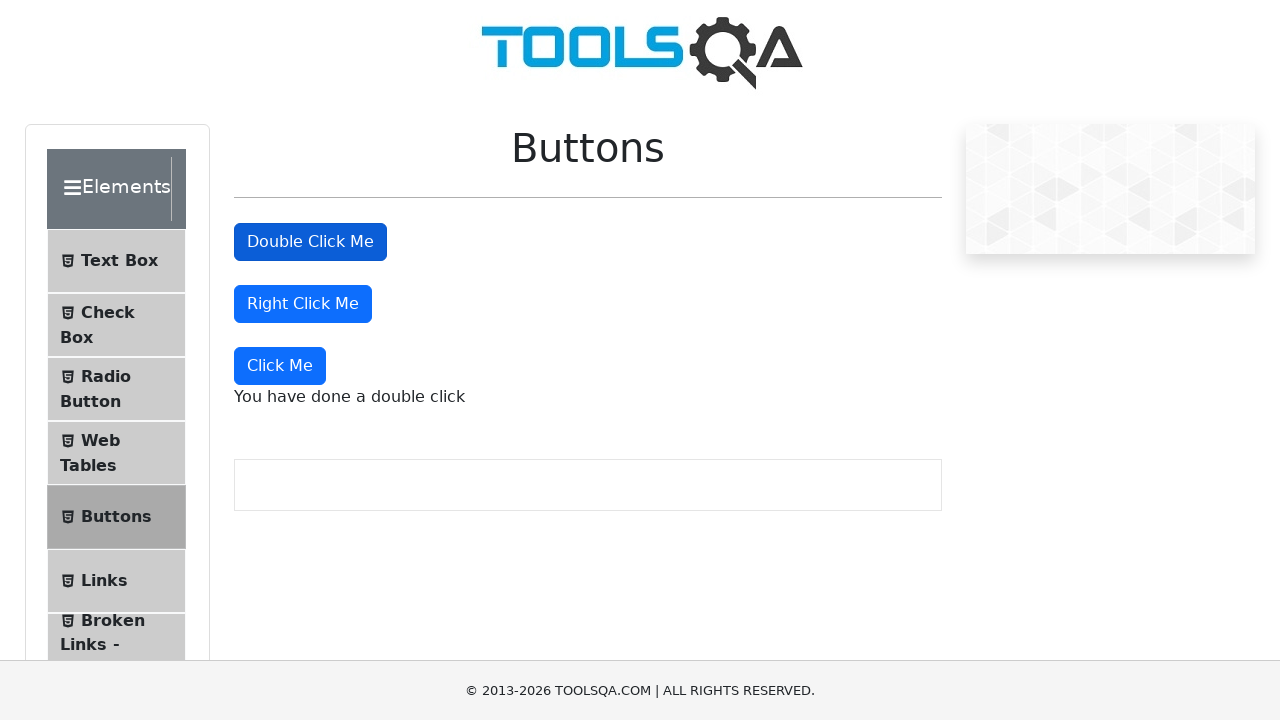

Verified double click confirmation message
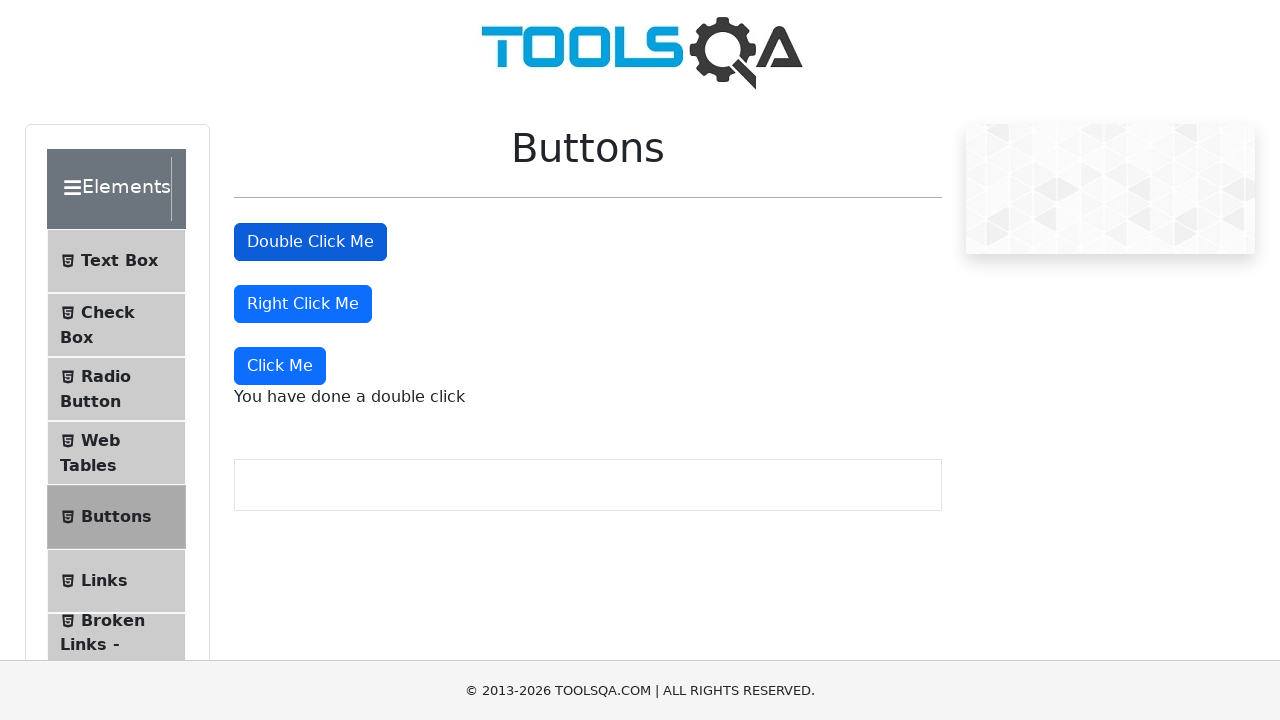

Right-clicked on the right click button at (303, 304) on #rightClickBtn
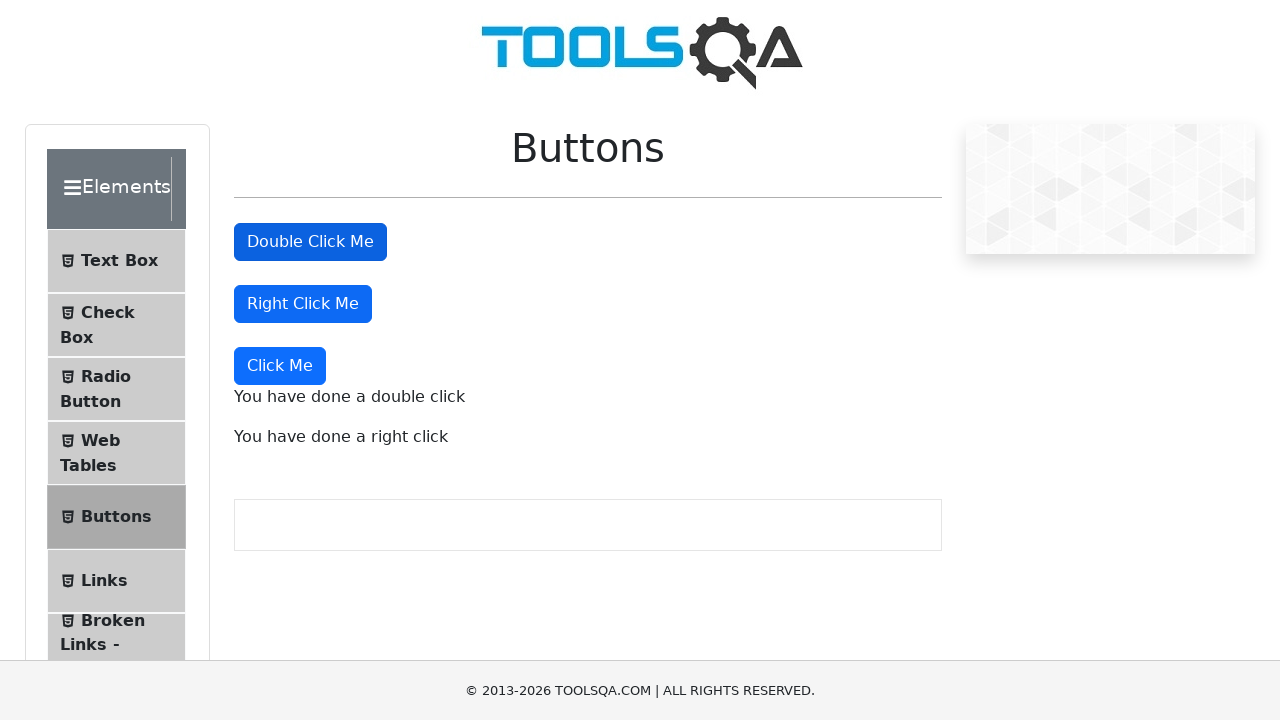

Waited for right click message to appear
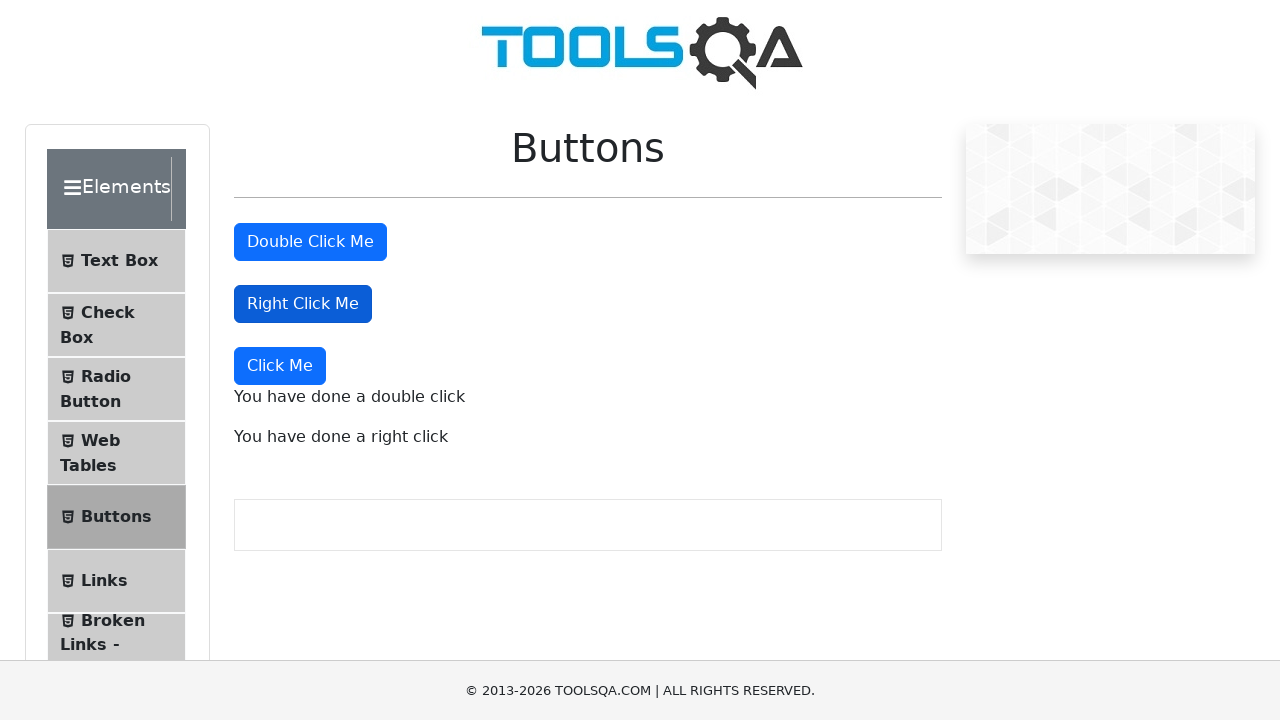

Located right click message element
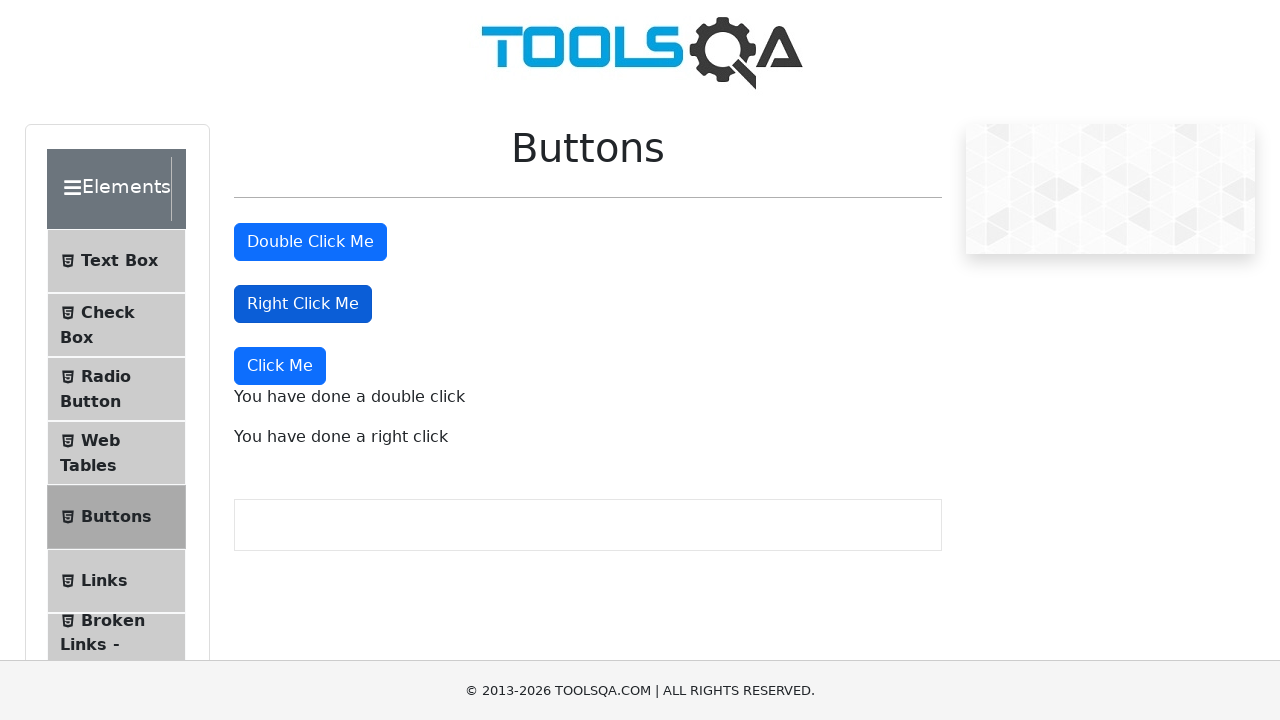

Verified right click confirmation message
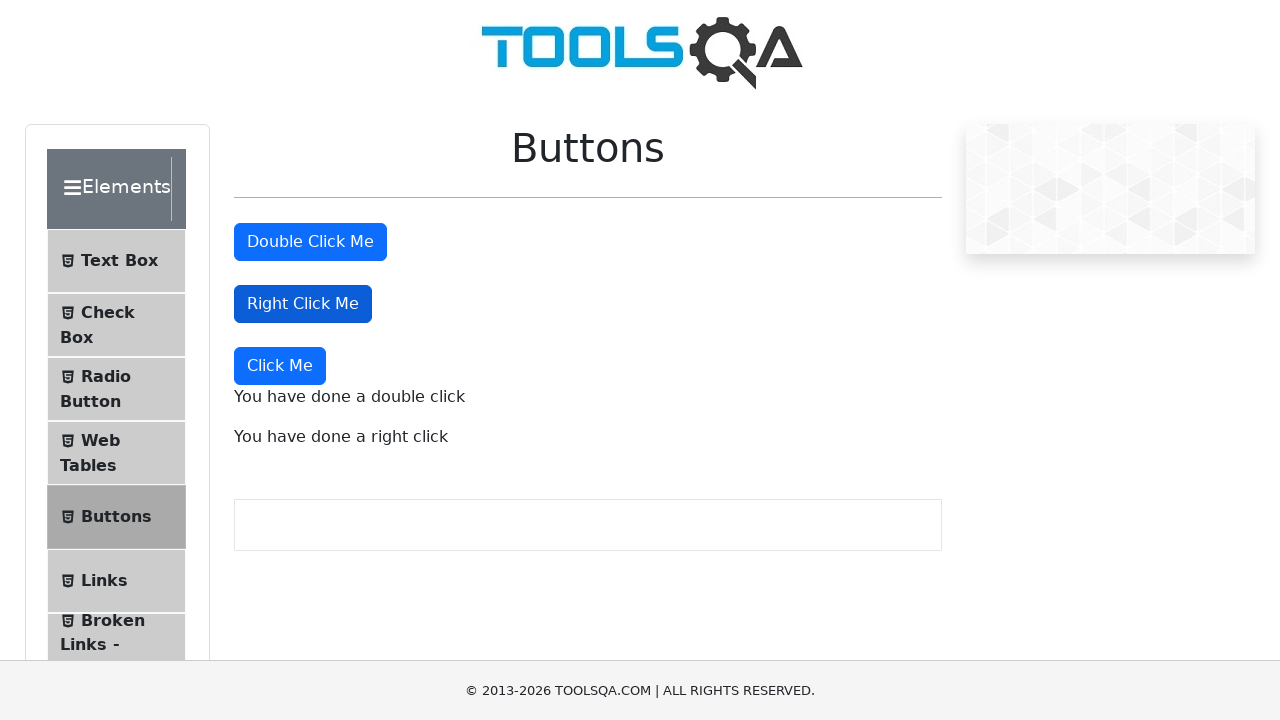

Clicked on the 'Click Me' button at (280, 366) on xpath=//button[text()='Click Me']
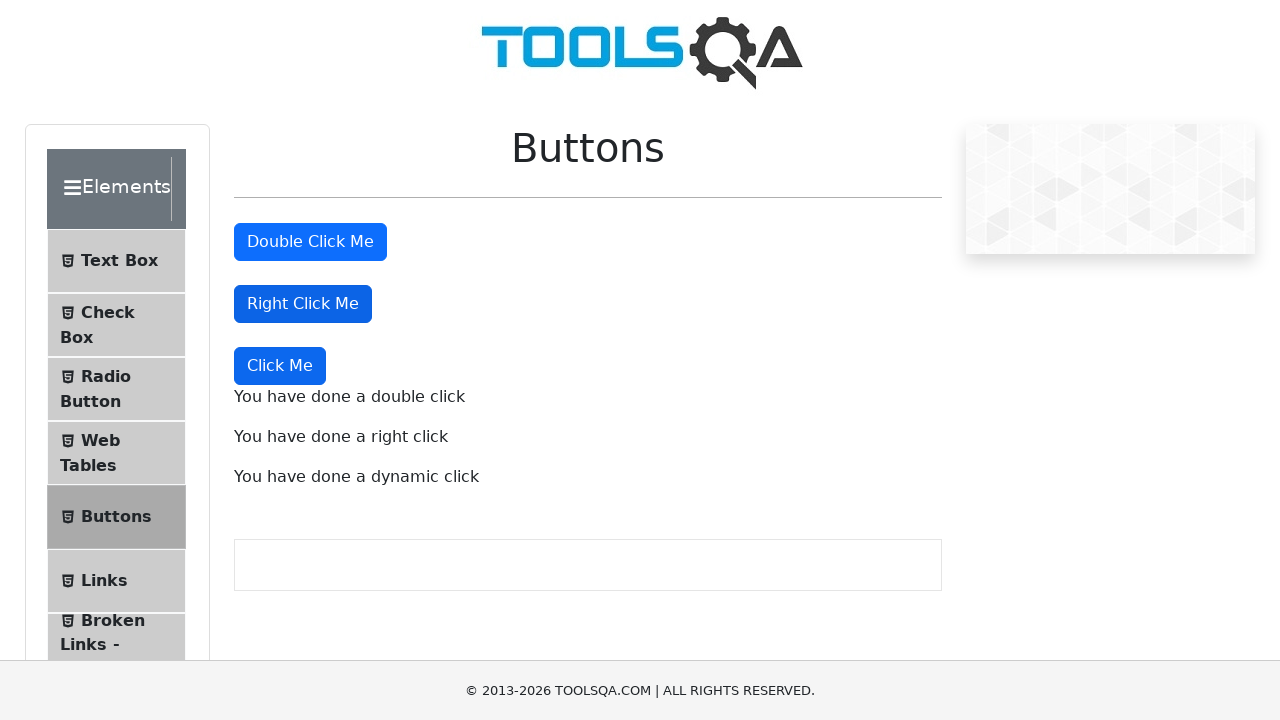

Waited for dynamic click message to appear
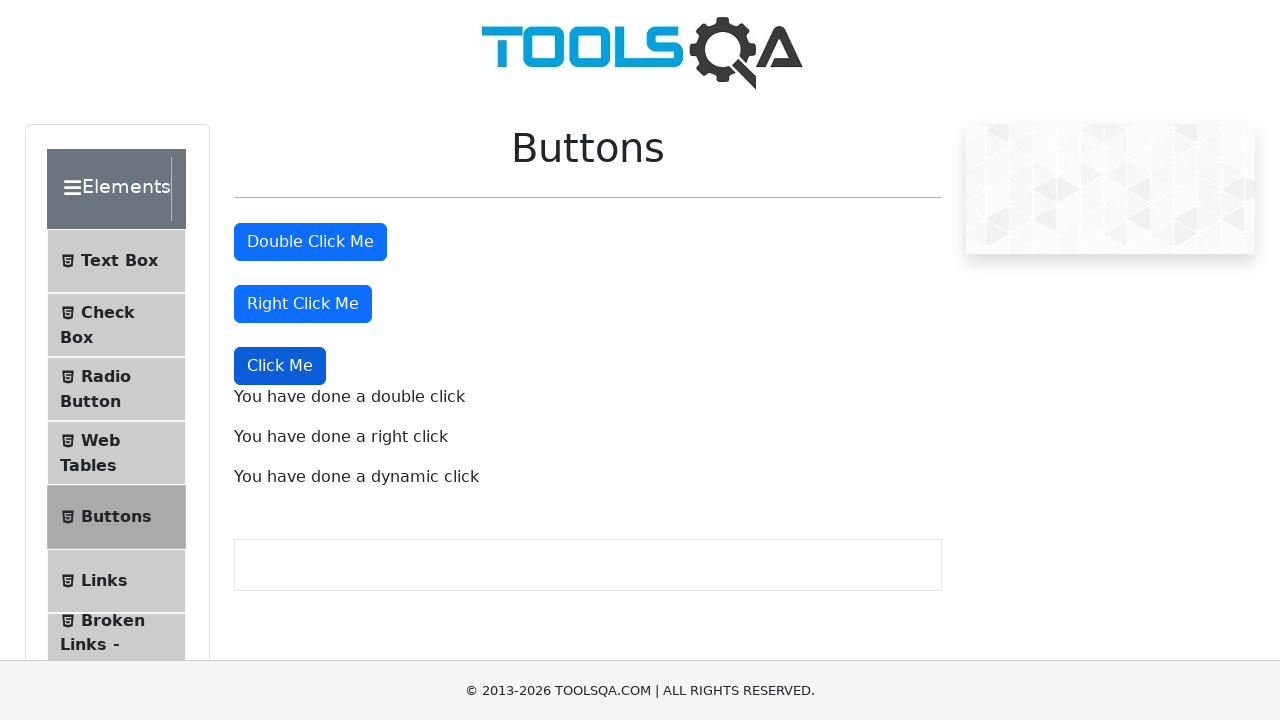

Located dynamic click message element
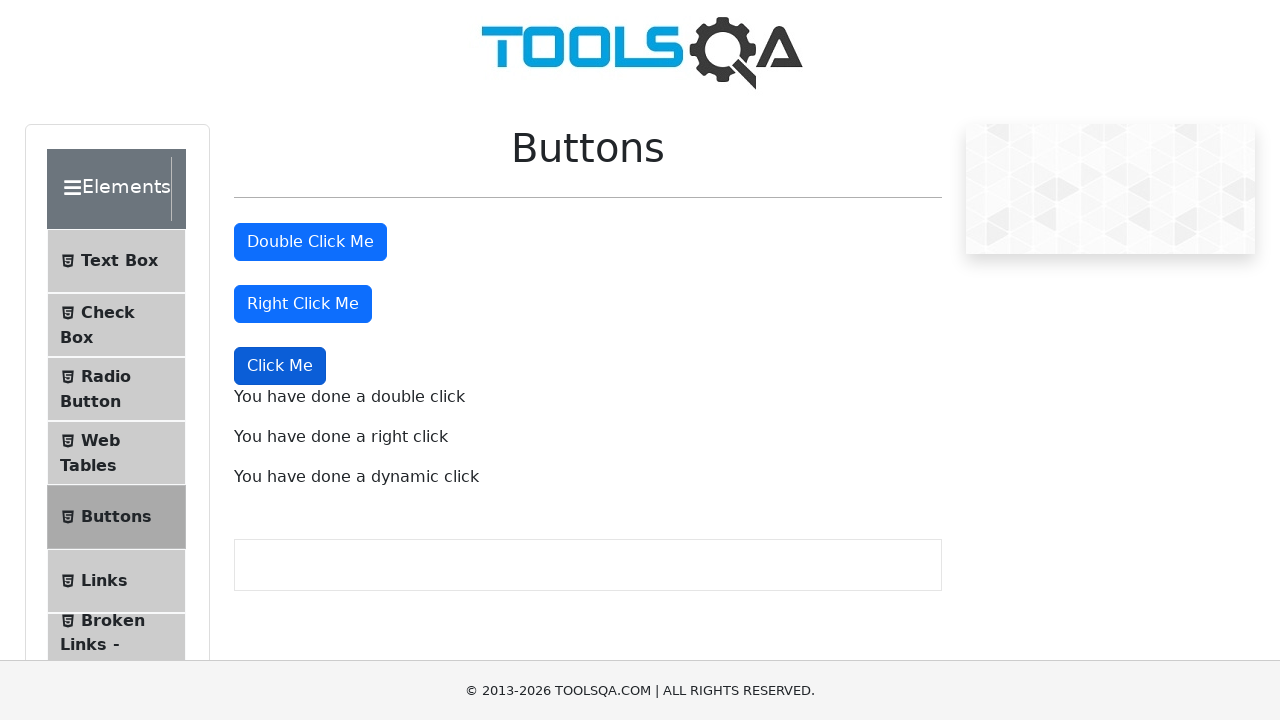

Verified dynamic click confirmation message
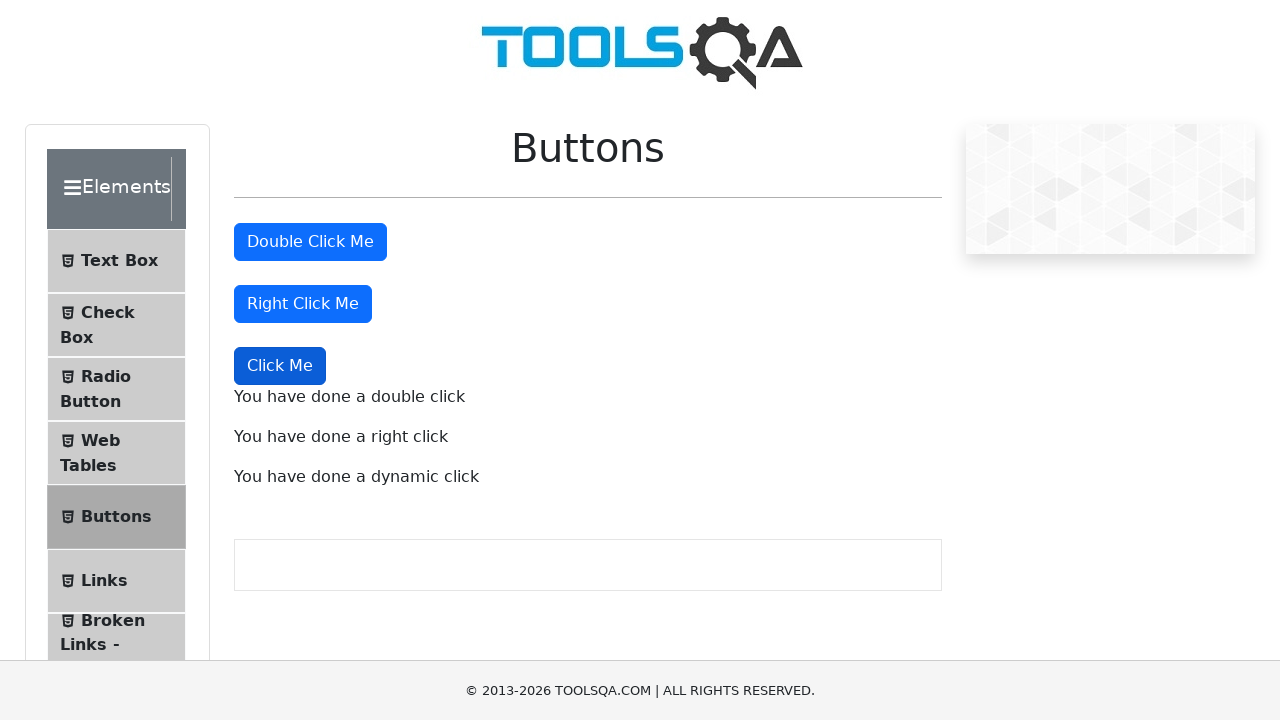

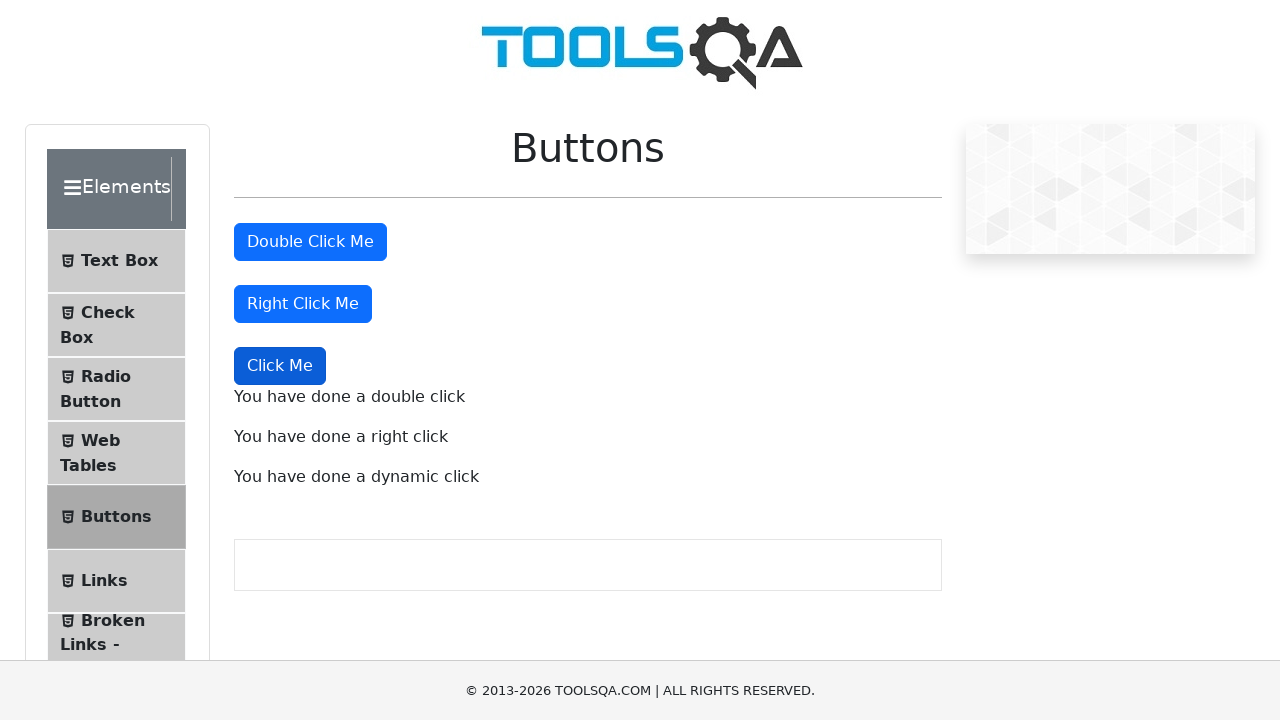